Tests finding and clicking a button element by its ID selector on a Selenium basics demo page

Starting URL: https://testeroprogramowania.github.io/selenium/basics.html

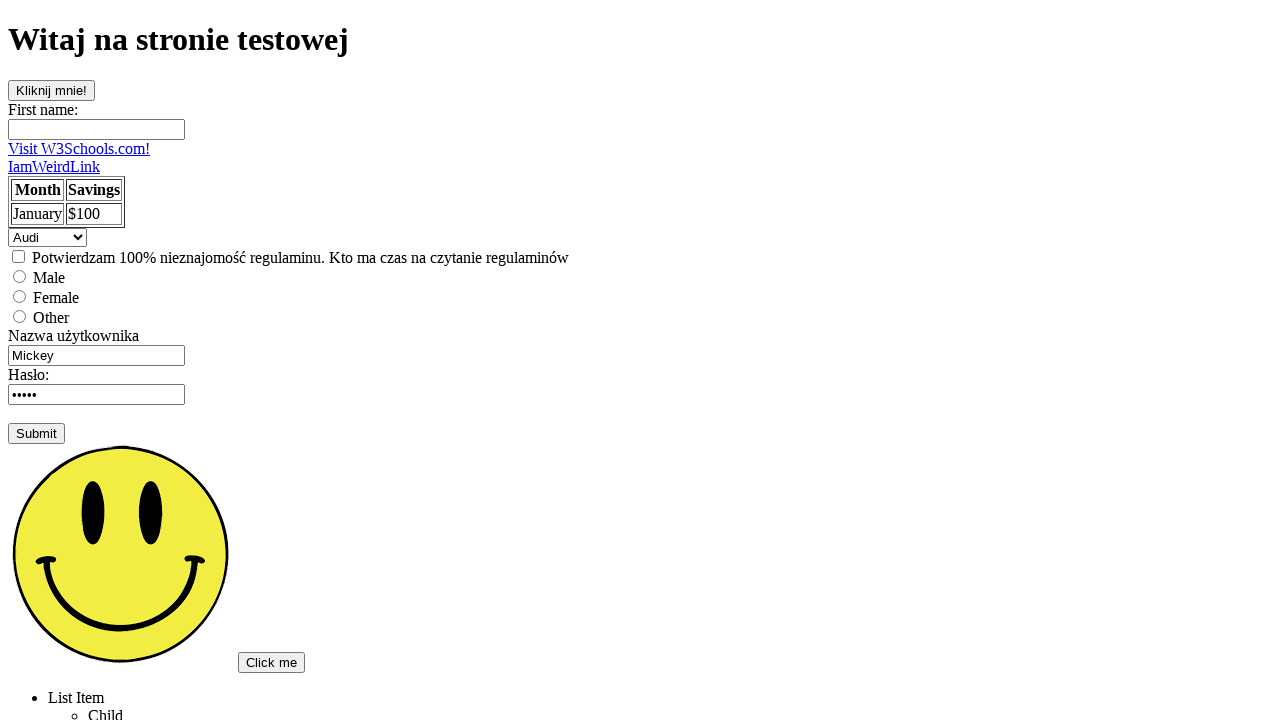

Navigated to Selenium basics demo page
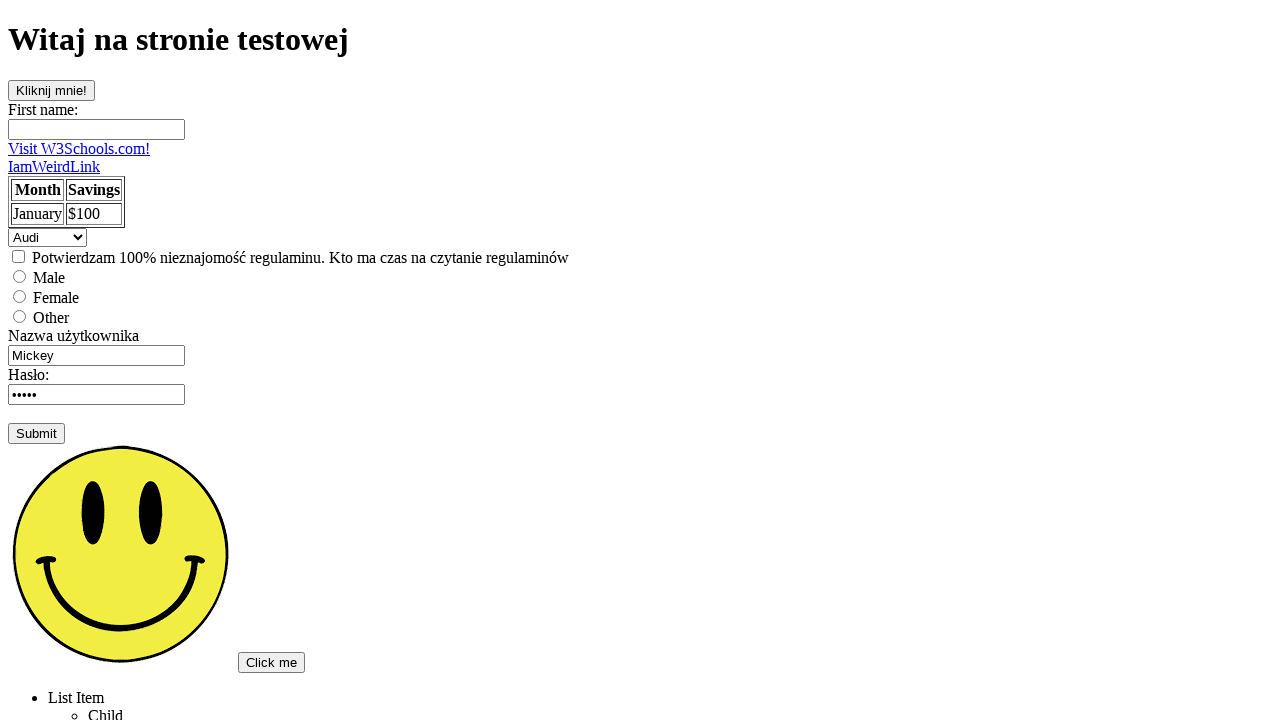

Clicked button element with ID 'clickOnMe' at (52, 90) on #clickOnMe
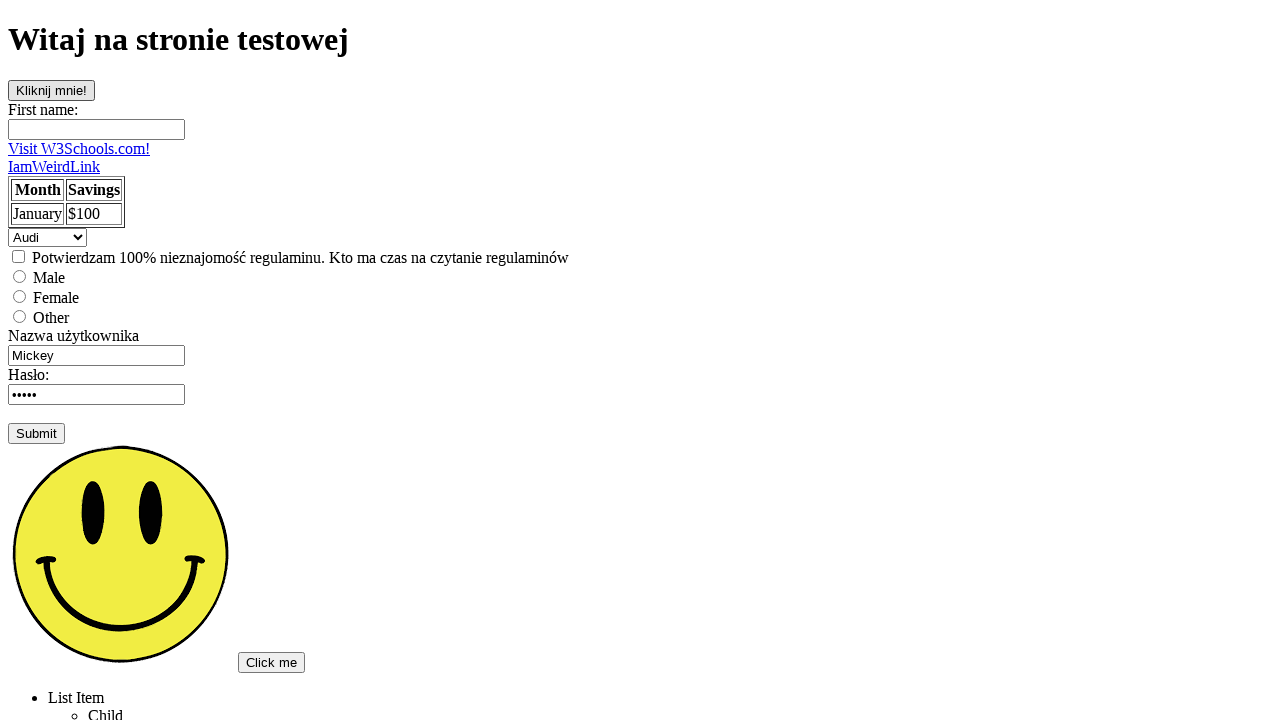

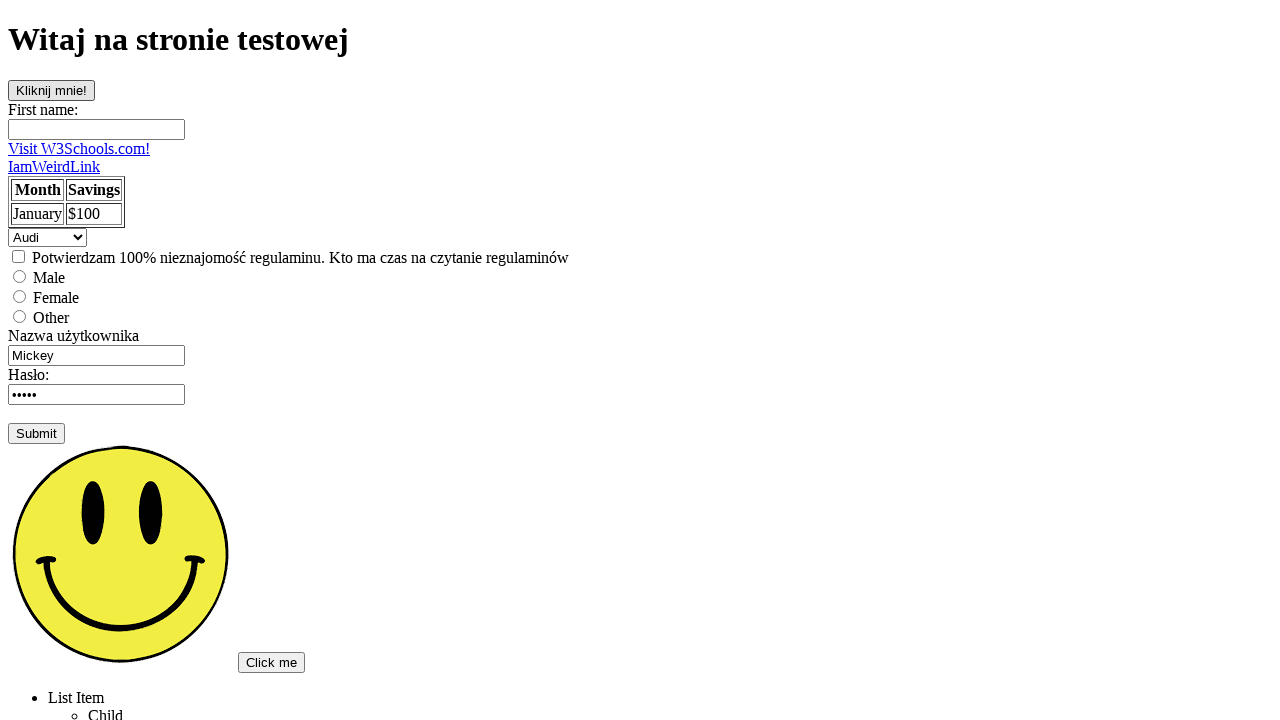